Tests tooltip functionality by hovering over a button and verifying the tooltip text appears

Starting URL: https://demoqa.com/tool-tips

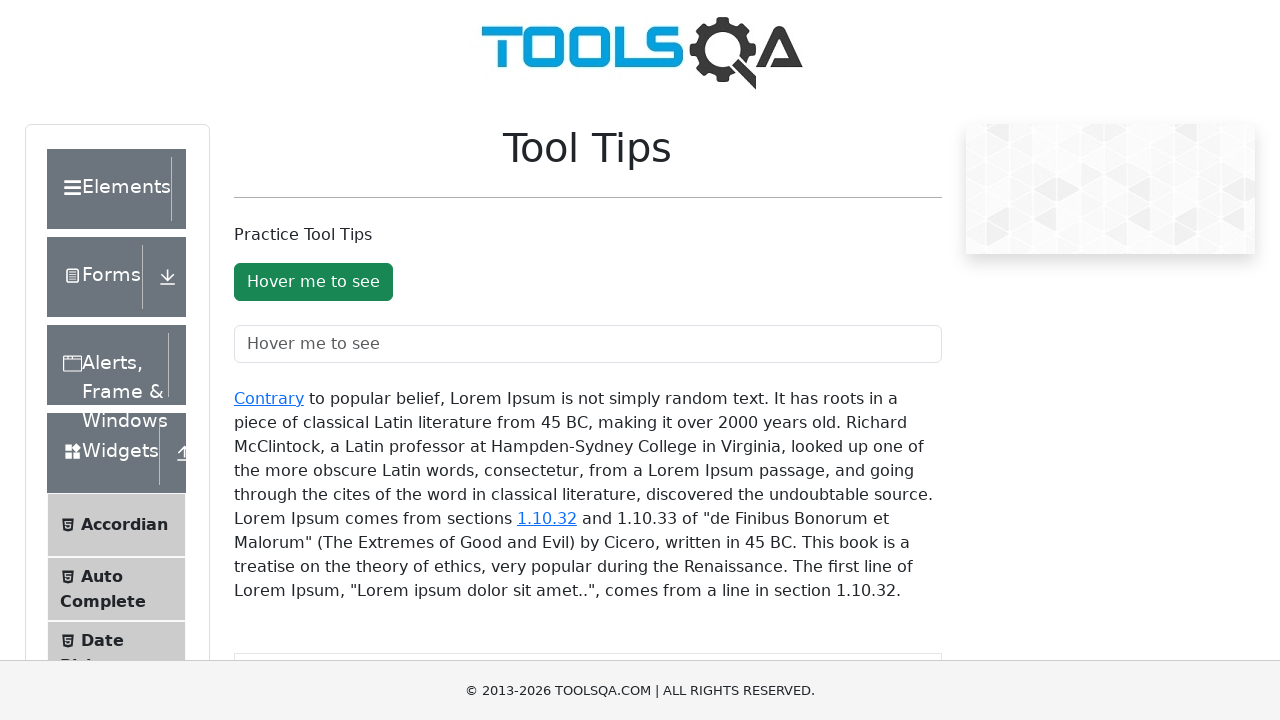

Located tooltip button element
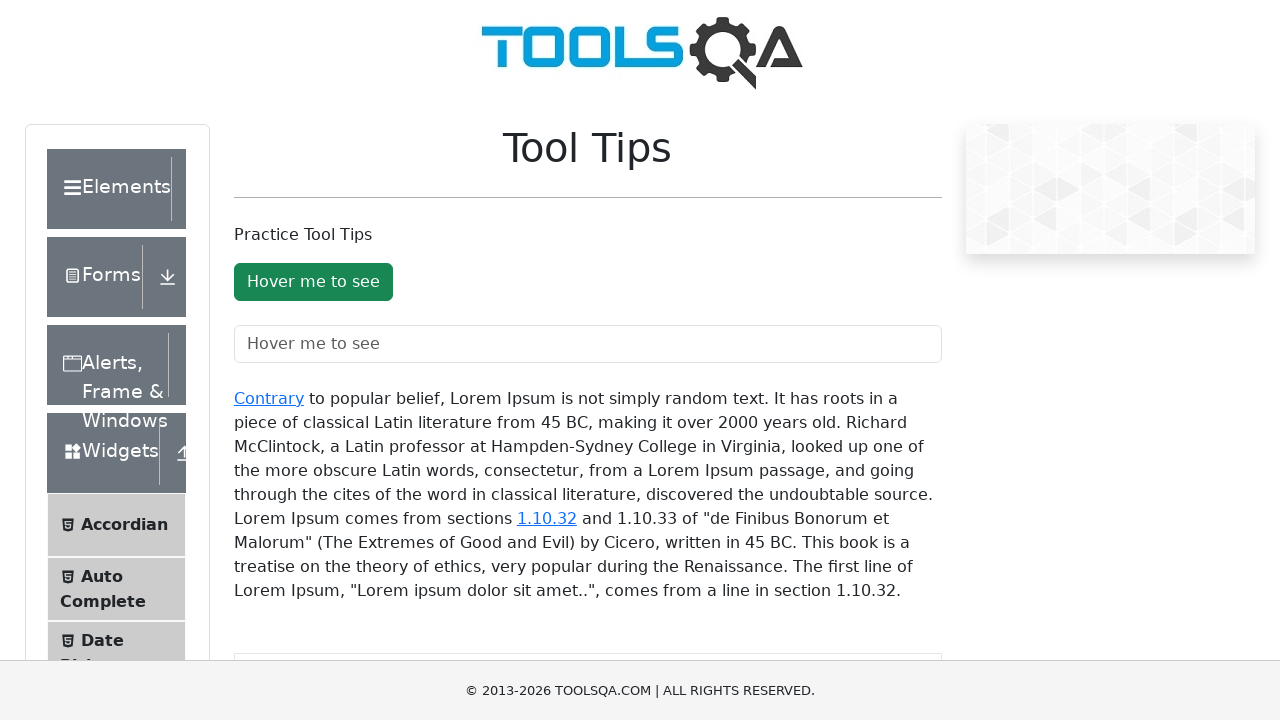

Hovered over tooltip button to trigger tooltip display at (313, 282) on #toolTipButton
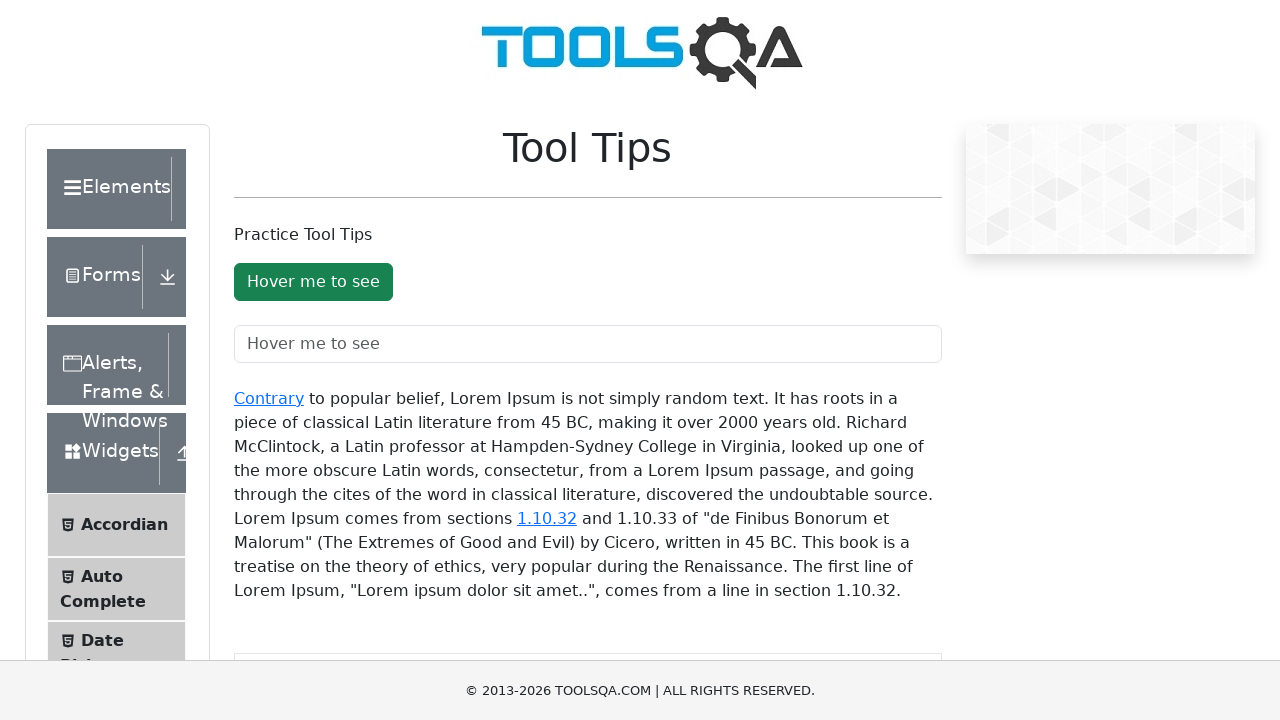

Tooltip appeared and is visible
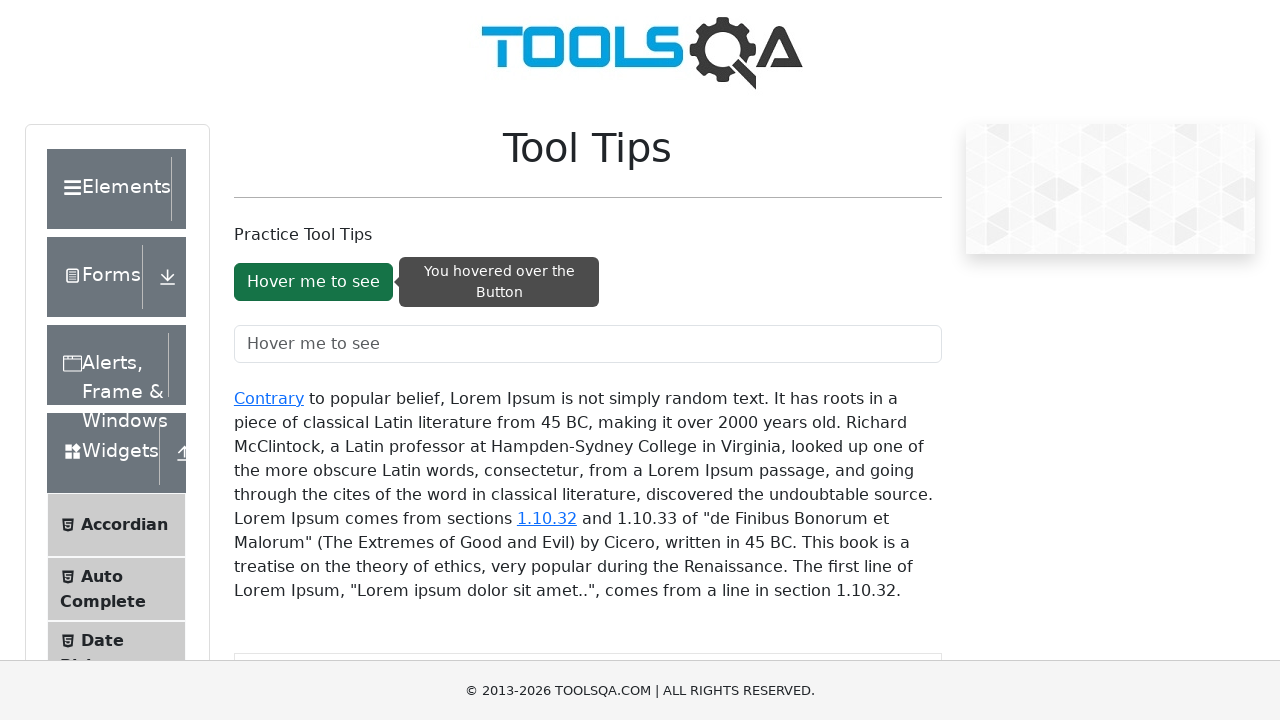

Retrieved tooltip text: 'You hovered over the Button'
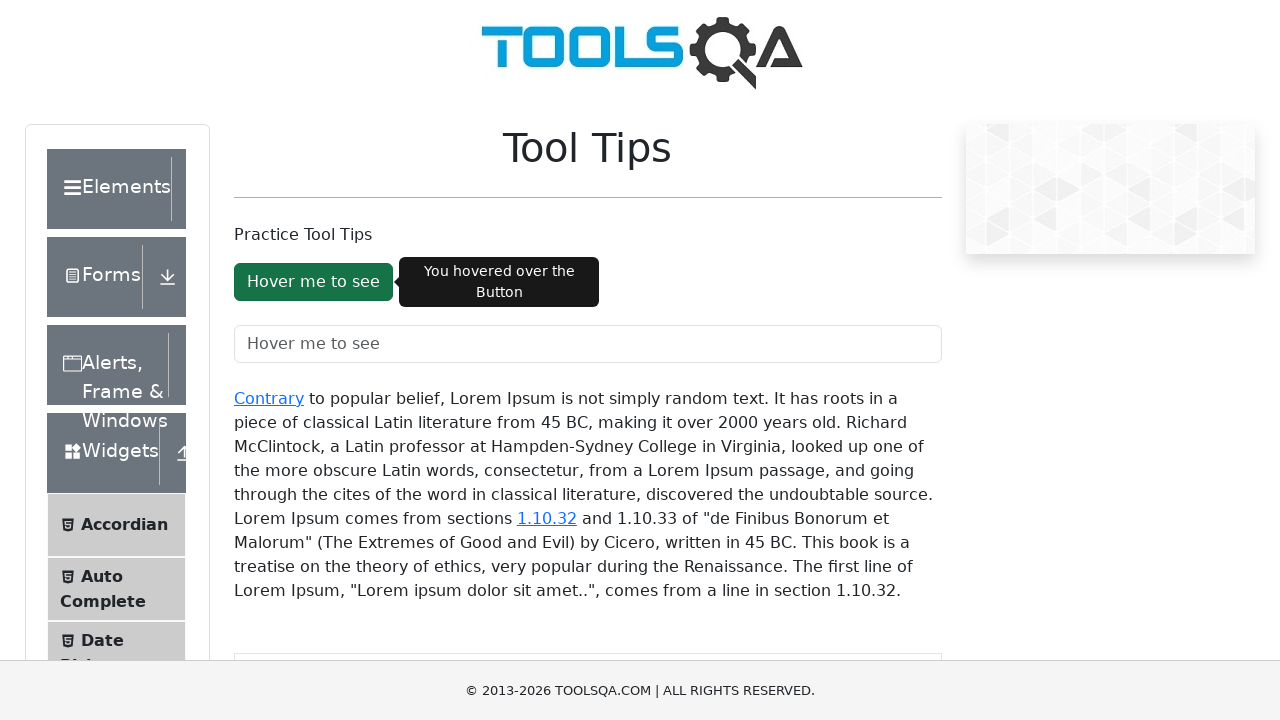

Printed tooltip text to console
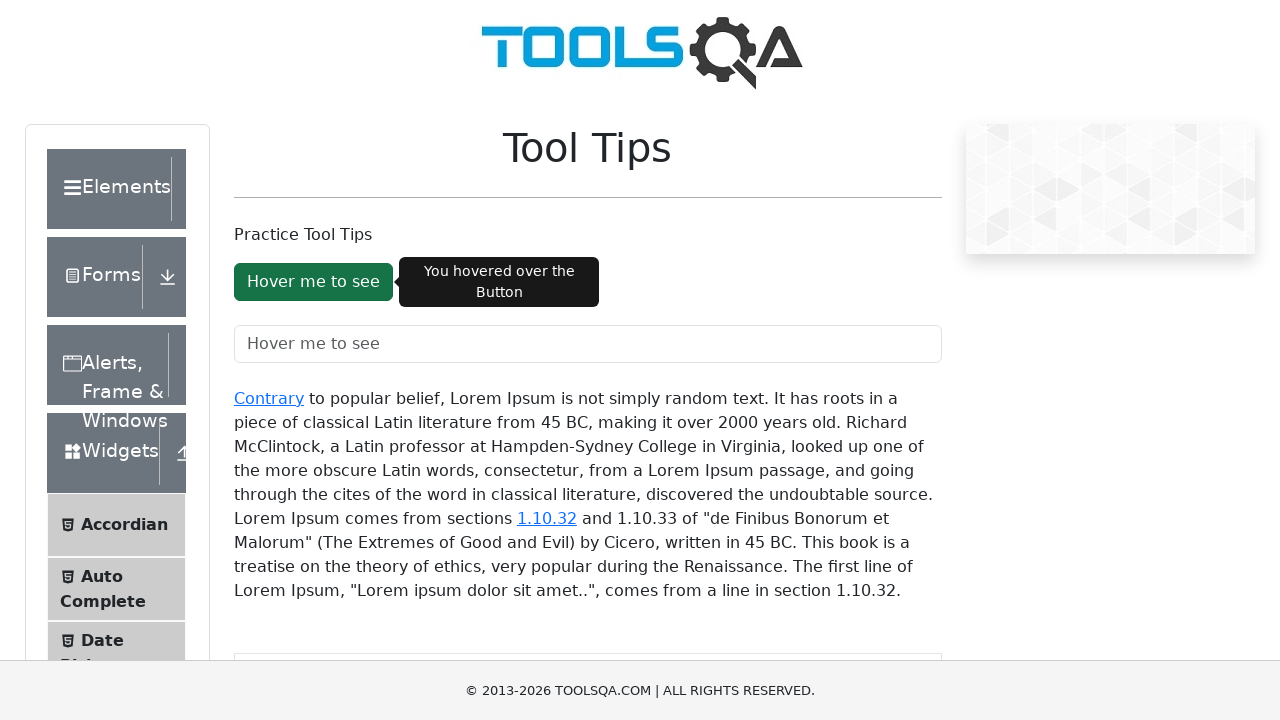

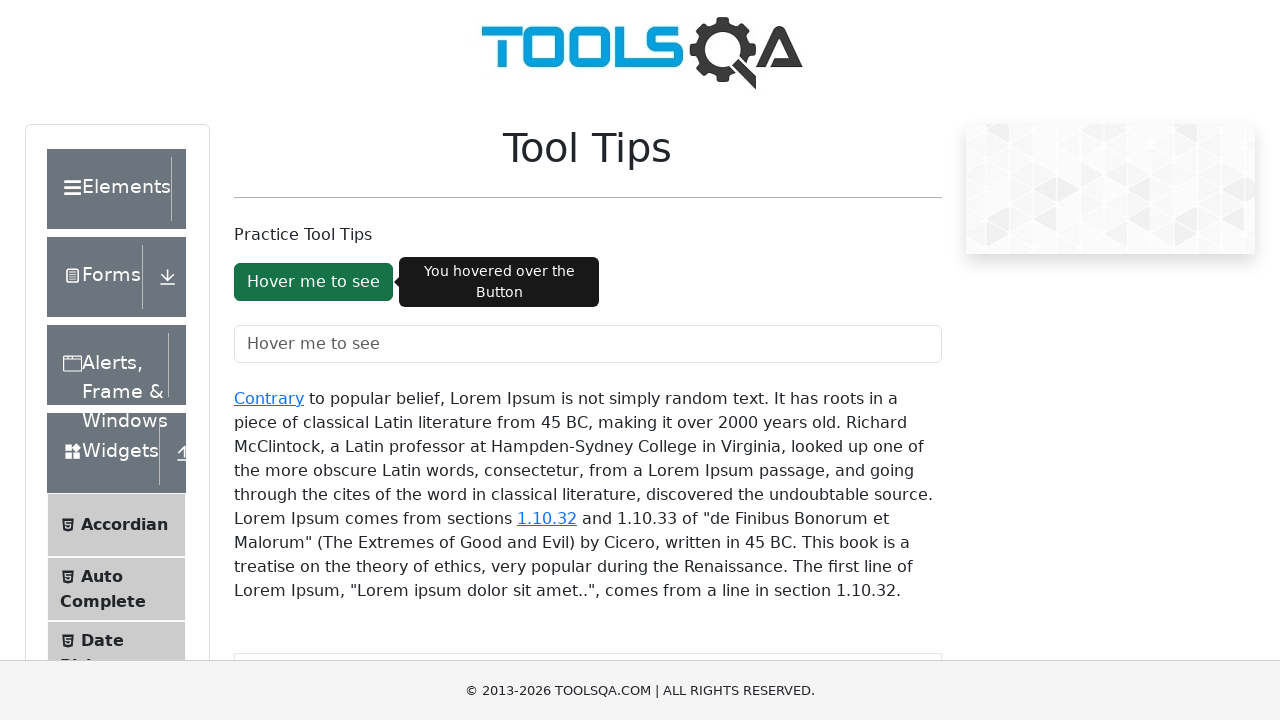